Tests JavaScript confirmation alert by clicking the JS Confirm button, dismissing the alert, and verifying the alert text

Starting URL: http://the-internet.herokuapp.com/javascript_alerts

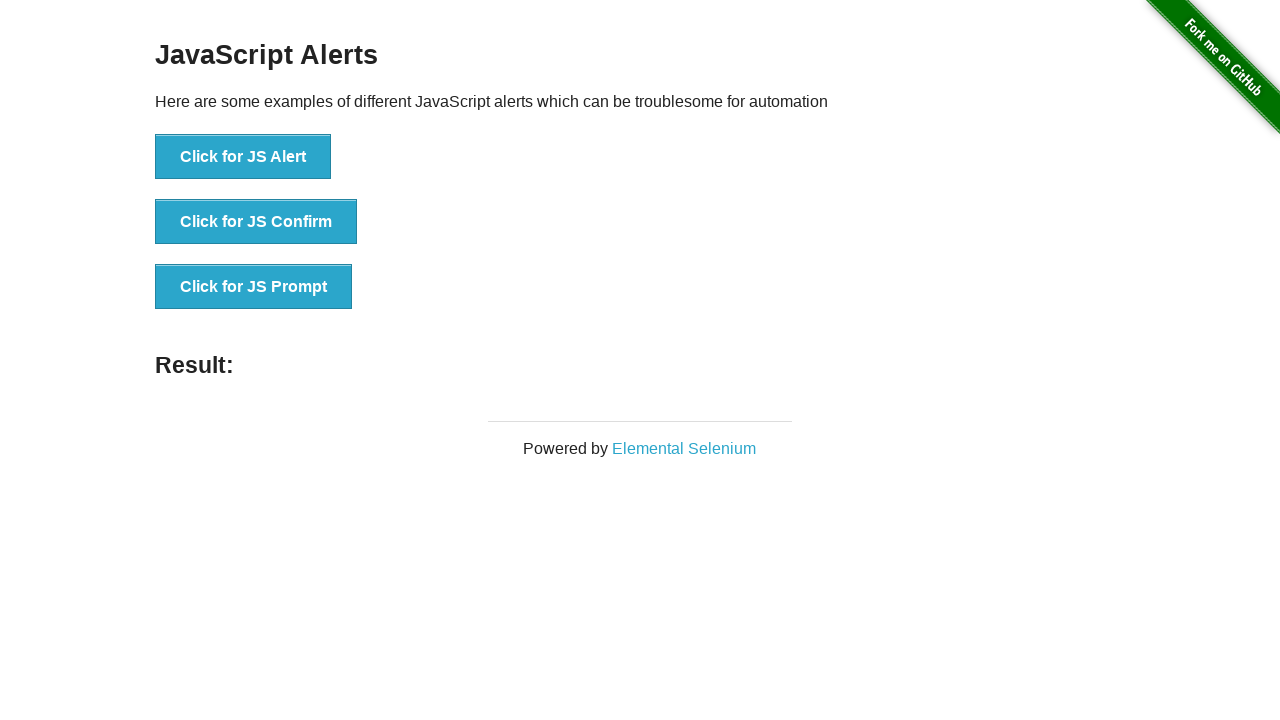

Clicked 'Click for JS Confirm' button at (256, 222) on xpath=//button[text()='Click for JS Confirm']
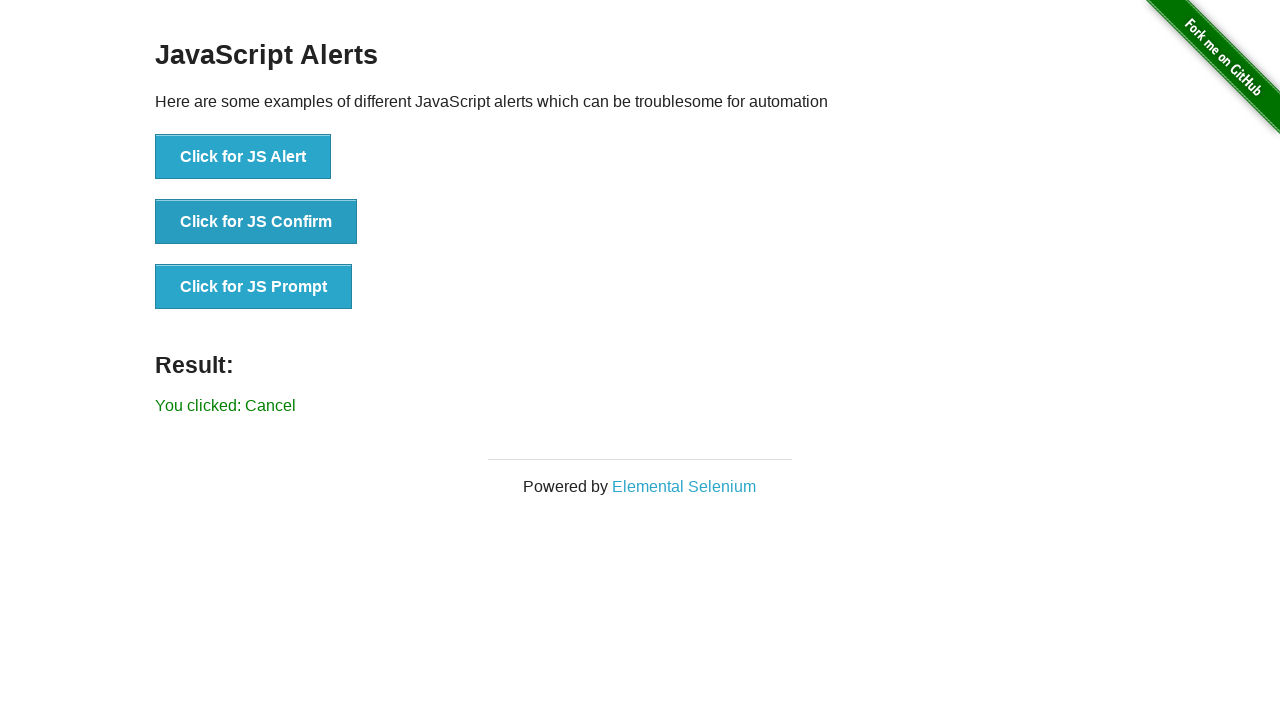

Dismissed the JavaScript confirmation alert
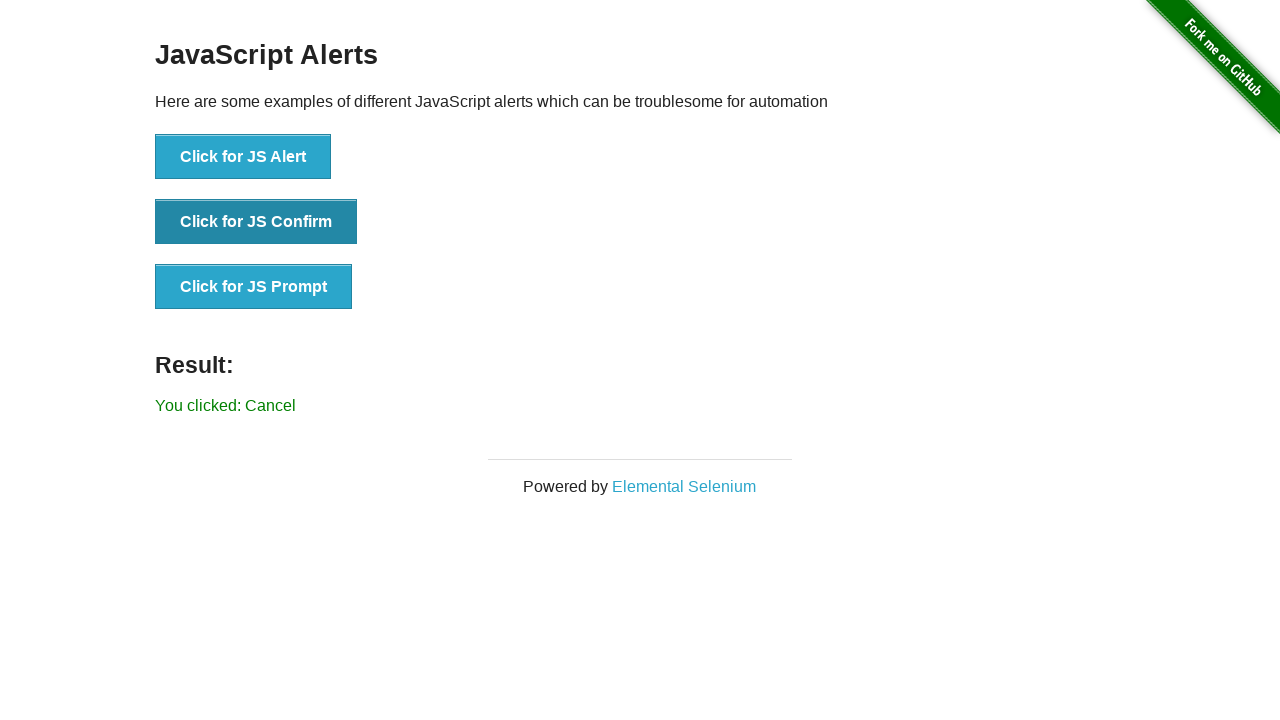

Verified result text appeared after dismissing alert
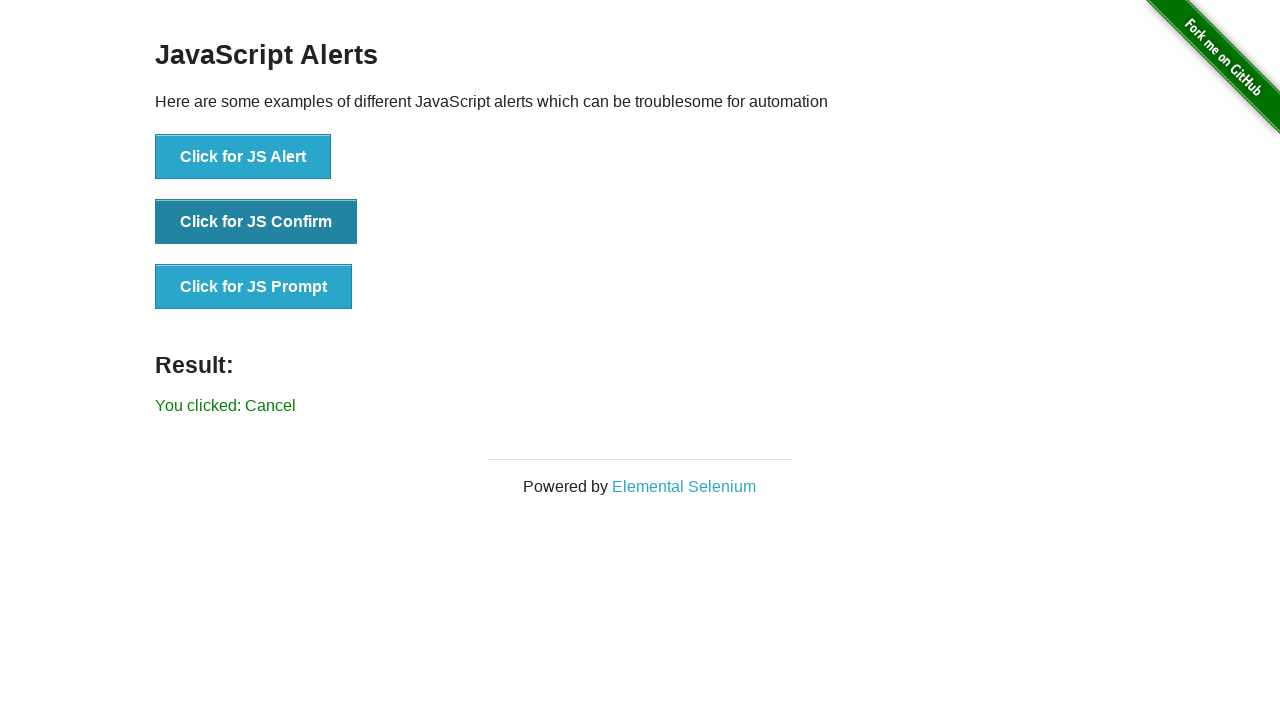

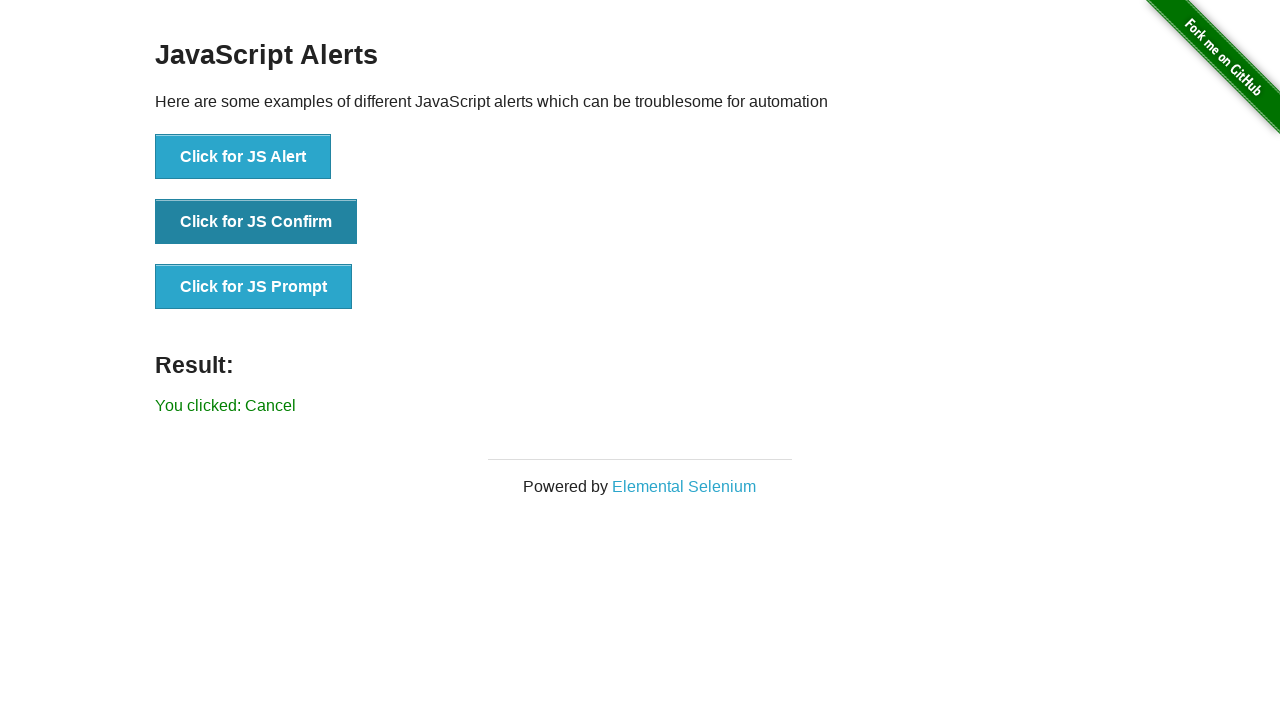